Tests web table interaction by finding a row containing specific text ("Amazon") and clicking on a link in a sibling cell of that row.

Starting URL: https://seleniumpractise.blogspot.com/2021/08

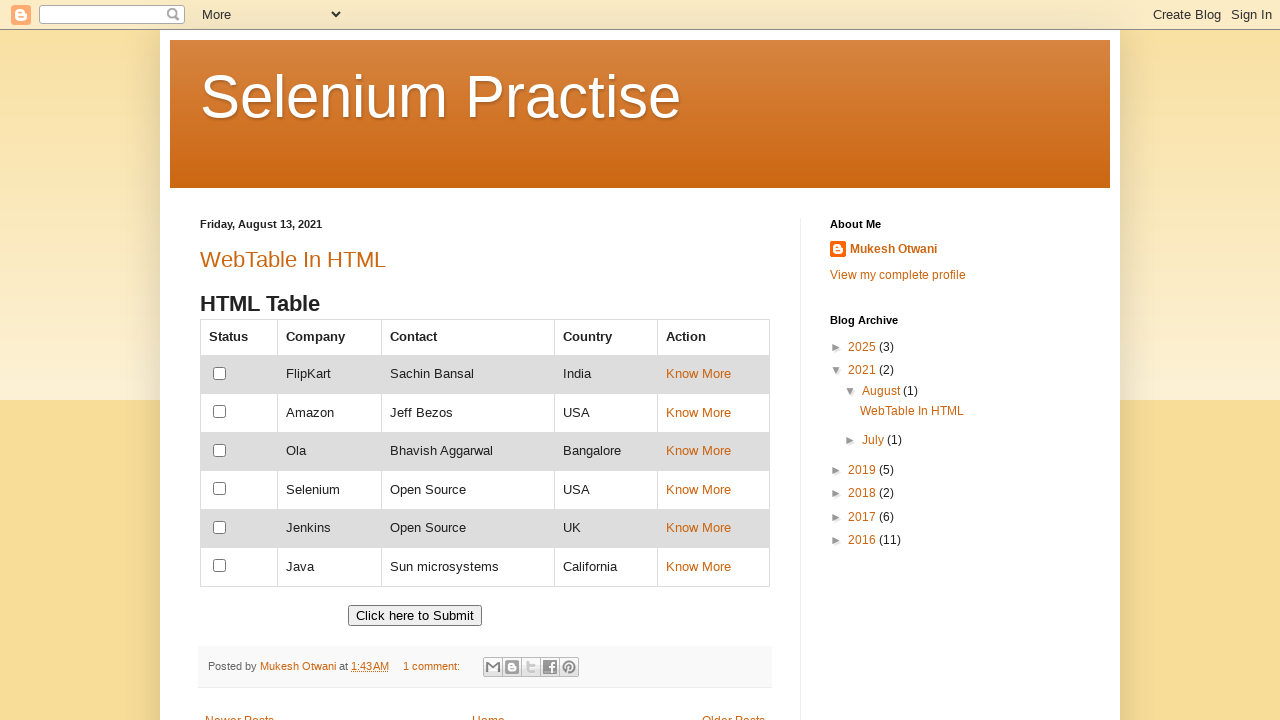

Clicked on the link in the sibling cell of the row containing 'Amazon' at (713, 413) on //td[text()='Amazon']/following-sibling::td[3]
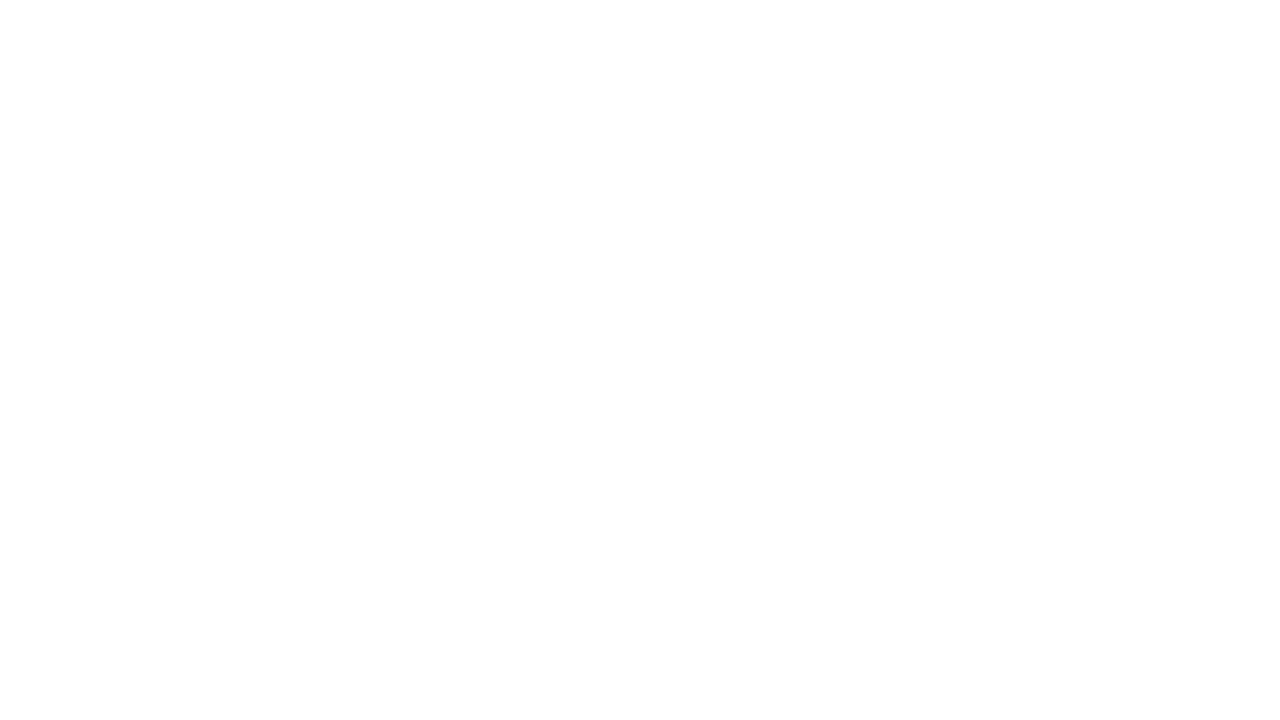

Page load completed after clicking Amazon row link
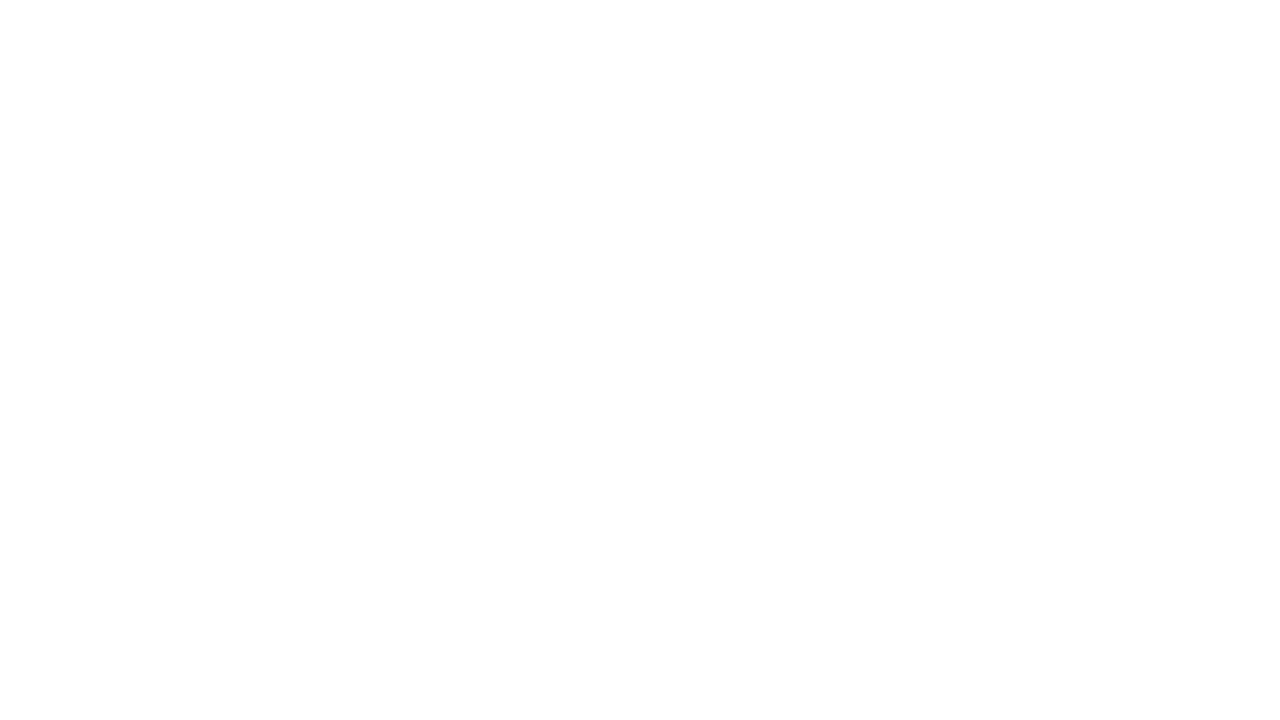

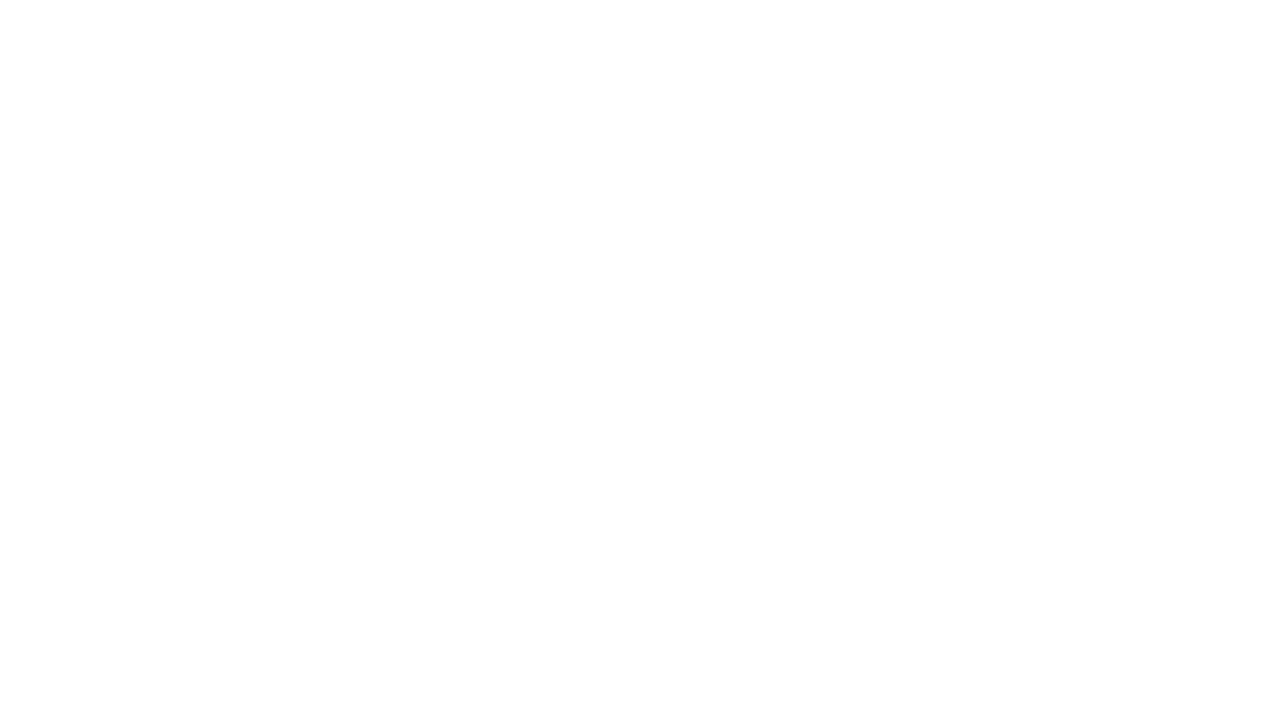